Tests the droppable functionality by dragging an element and dropping it onto a target area

Starting URL: https://jqueryui.com/

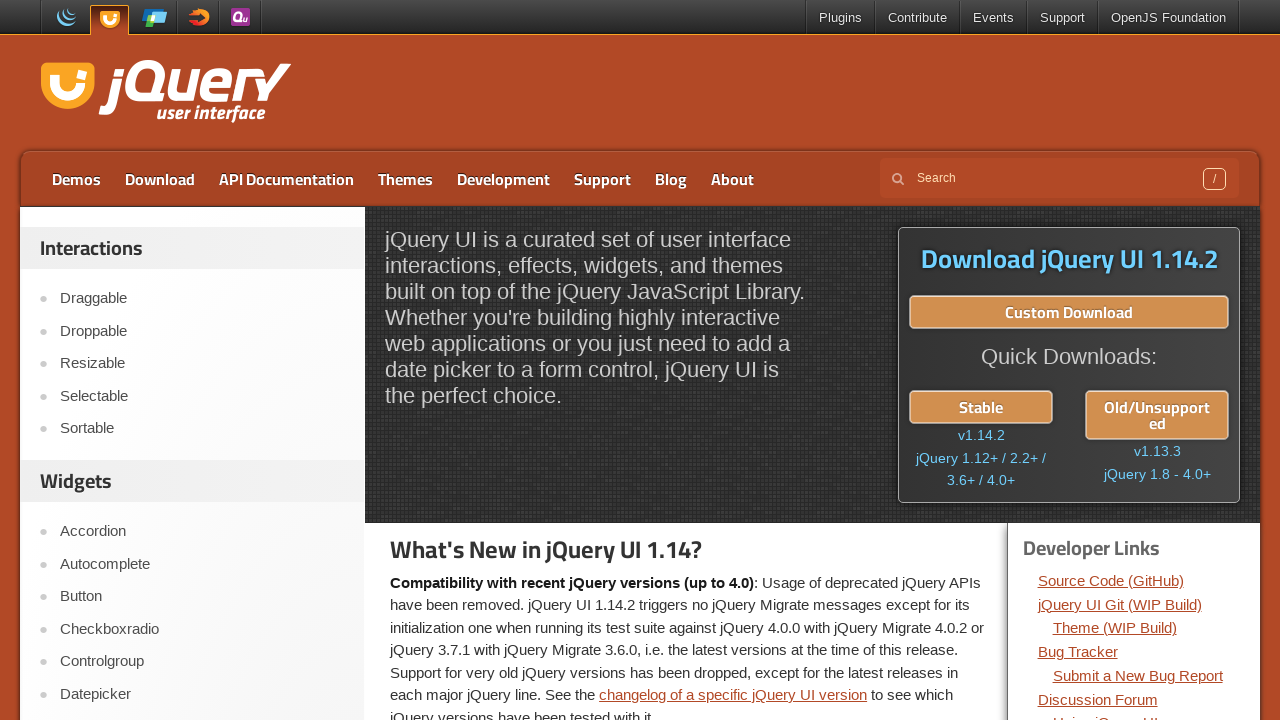

Clicked on Droppable link at (202, 331) on xpath=//a[text()='Droppable']
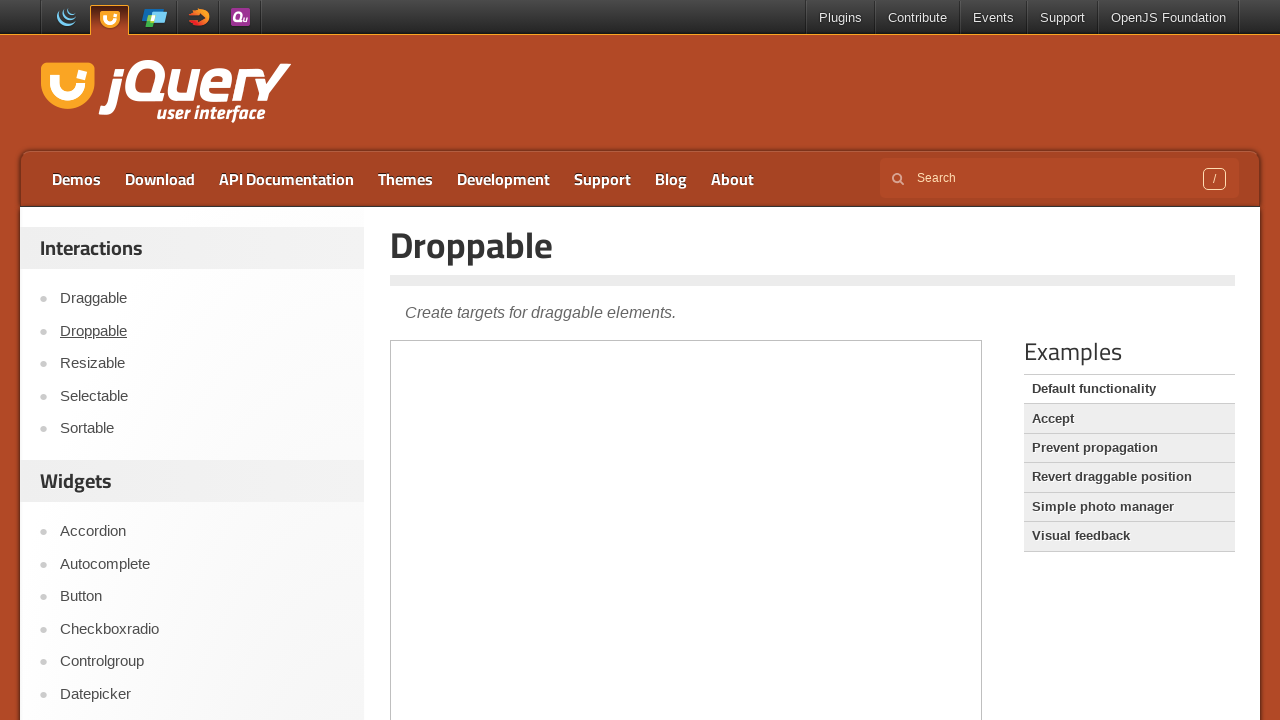

Located iframe containing droppable elements
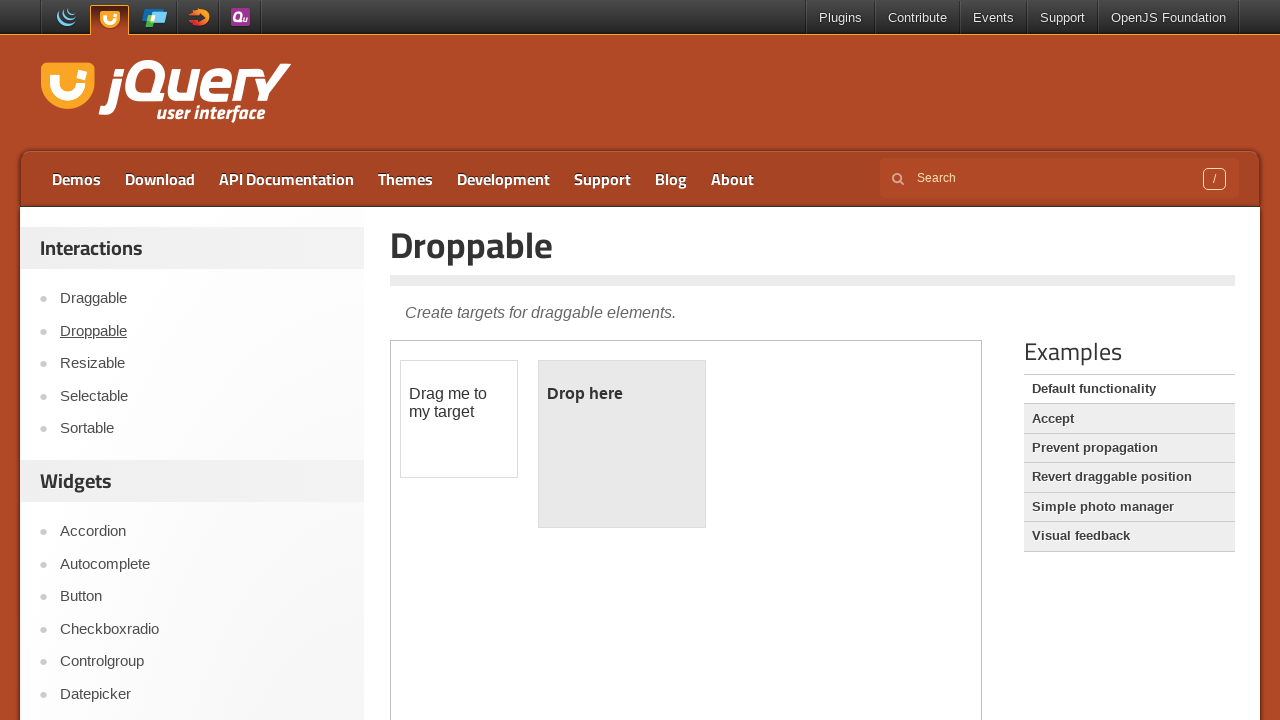

Dragged draggable element onto droppable target area at (622, 444)
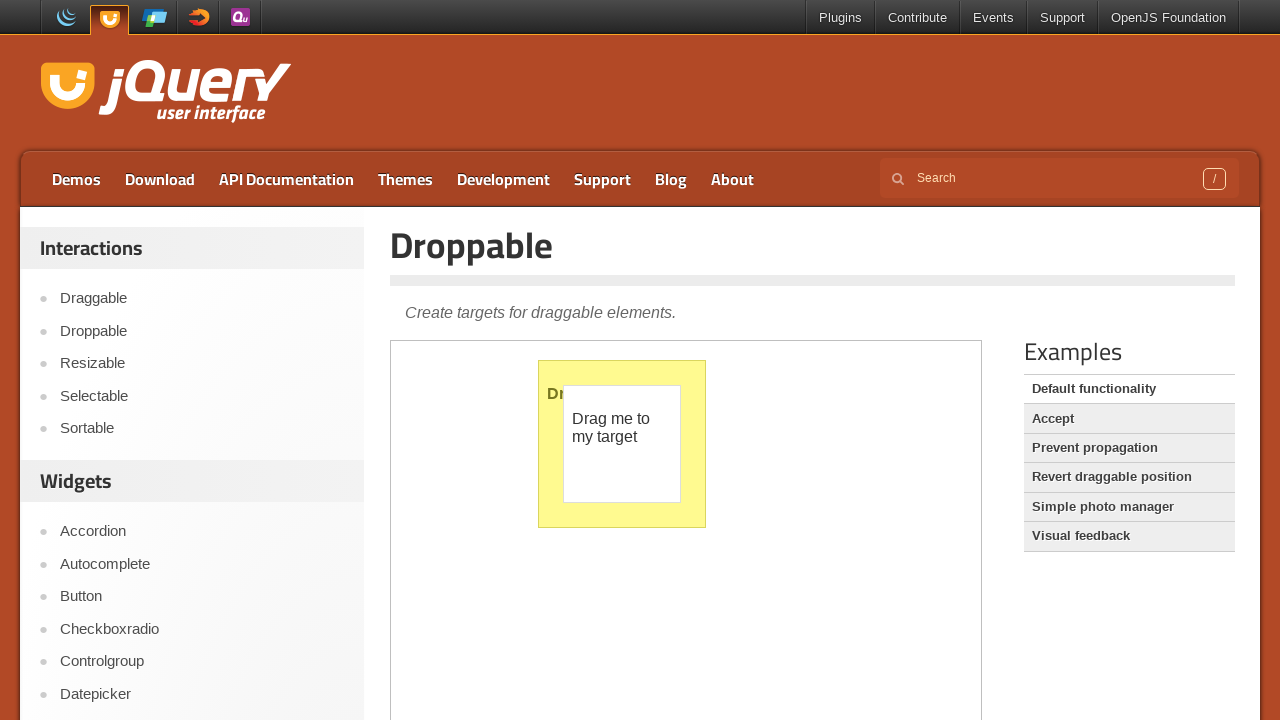

Retrieved dropped text from droppable element
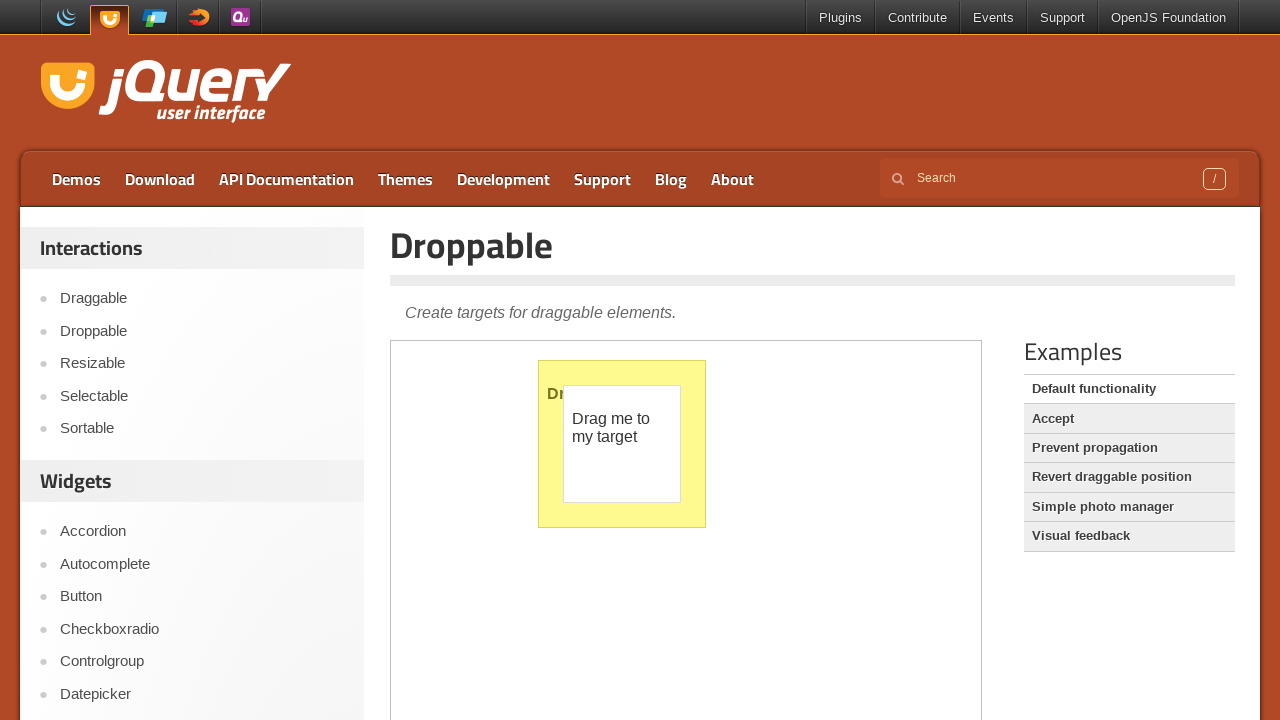

Verified that droppable element shows 'Dropped!' message
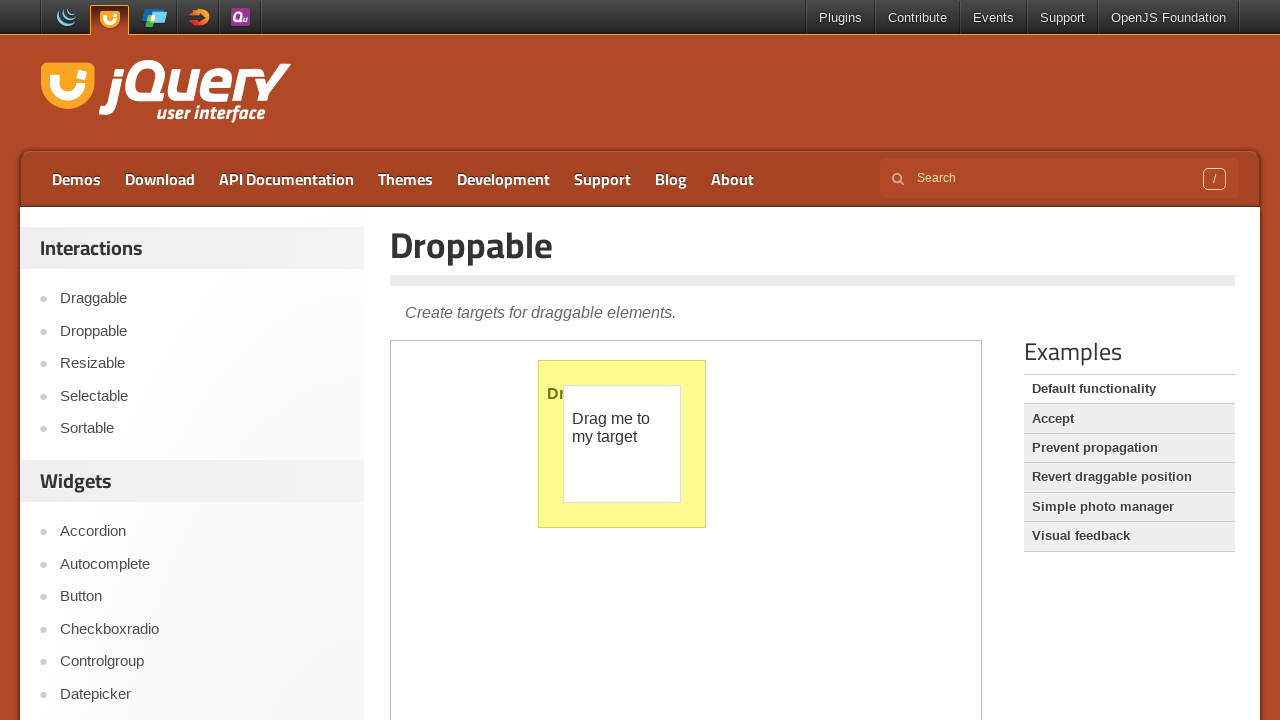

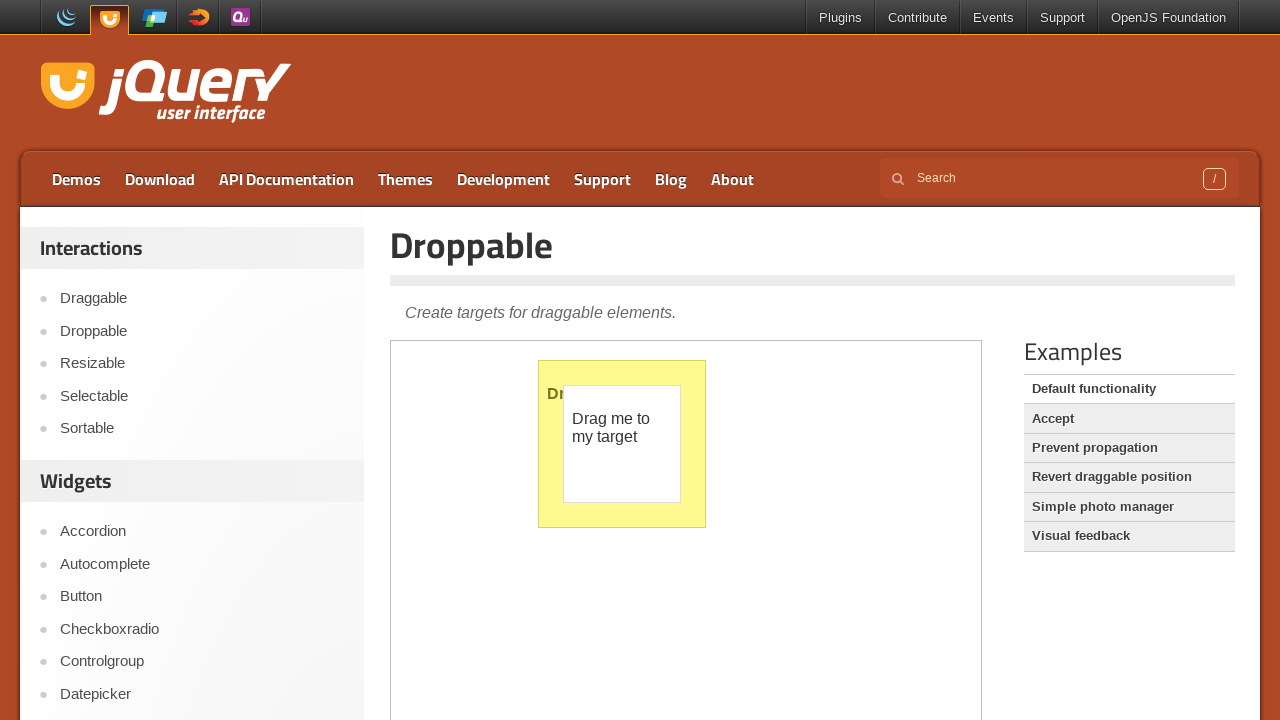